Tests SpiceJet flight booking by selecting round-trip option and filling departure and destination cities

Starting URL: https://www.spicejet.com

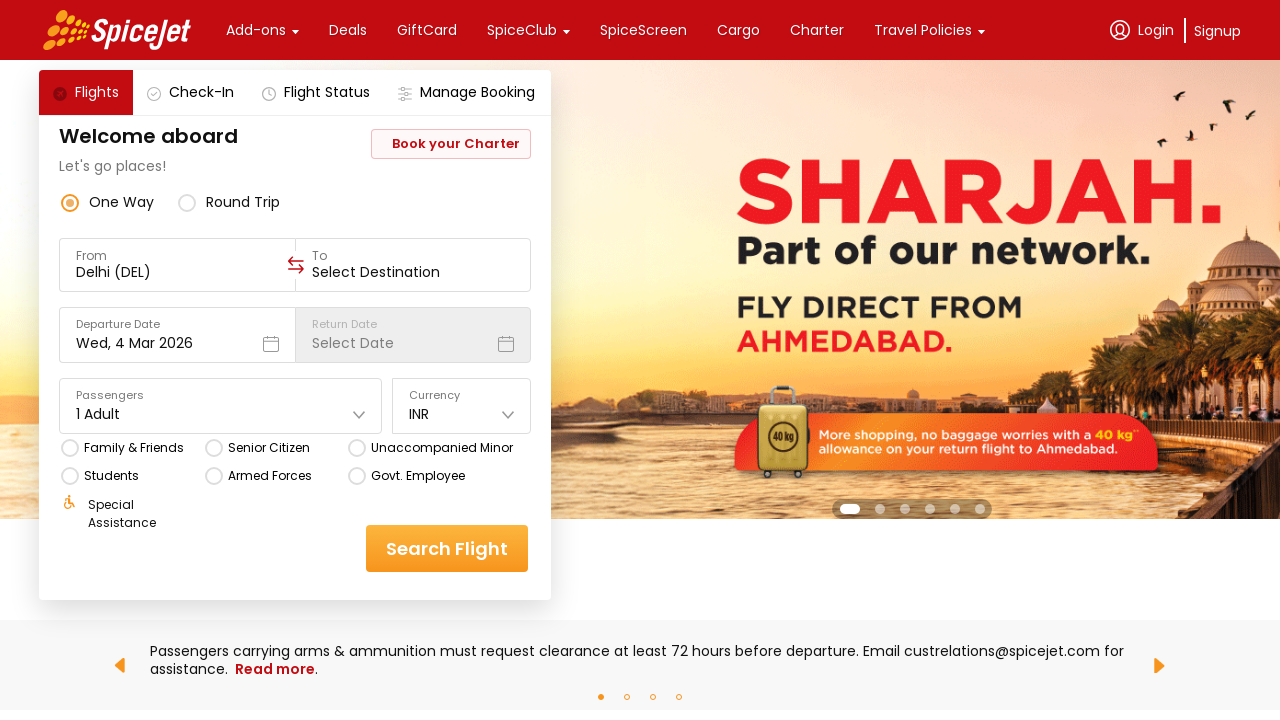

Clicked on round-trip radio button at (187, 202) on xpath=//div[@class='css-1dbjc4n r-18u37iz r-1w6e6rj']/div[@data-testid='round-tr
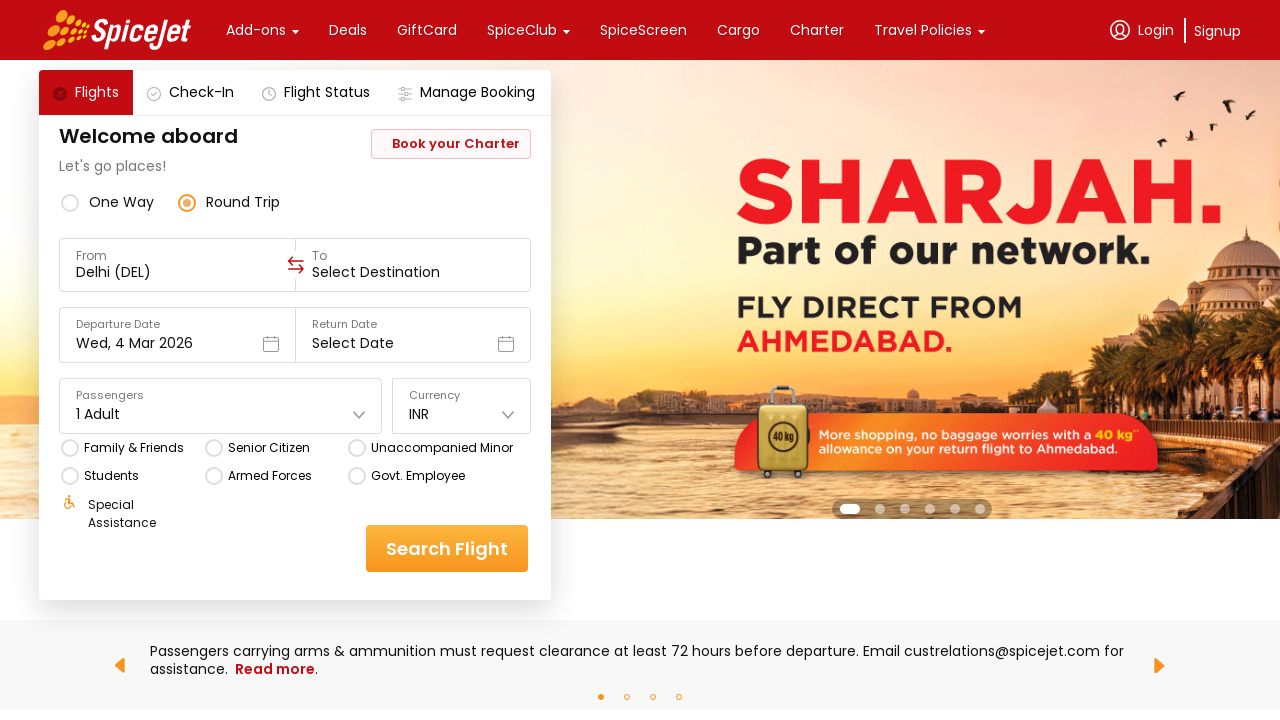

Filled departure city with 'BLR' on //div[text()='From']/following-sibling::div/input
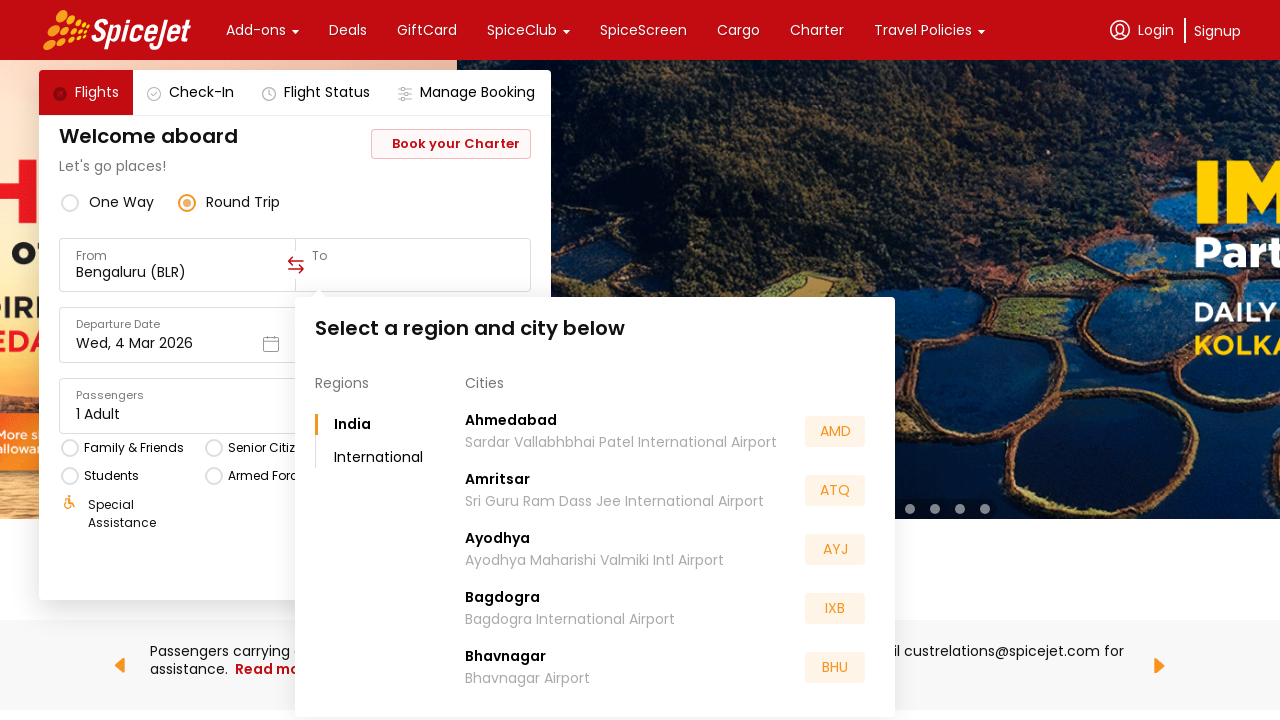

Filled destination city with 'DEL' on //div[text()='To']/following-sibling::div/input
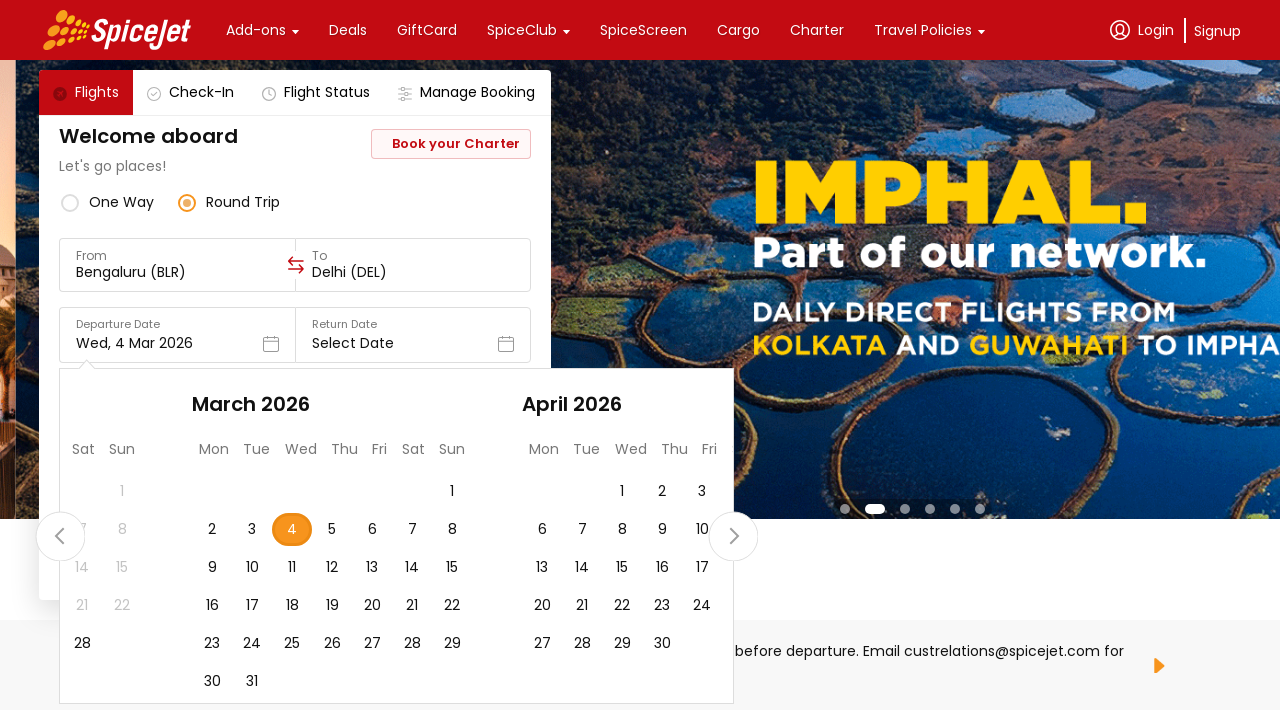

Waited for form to be ready for date selection
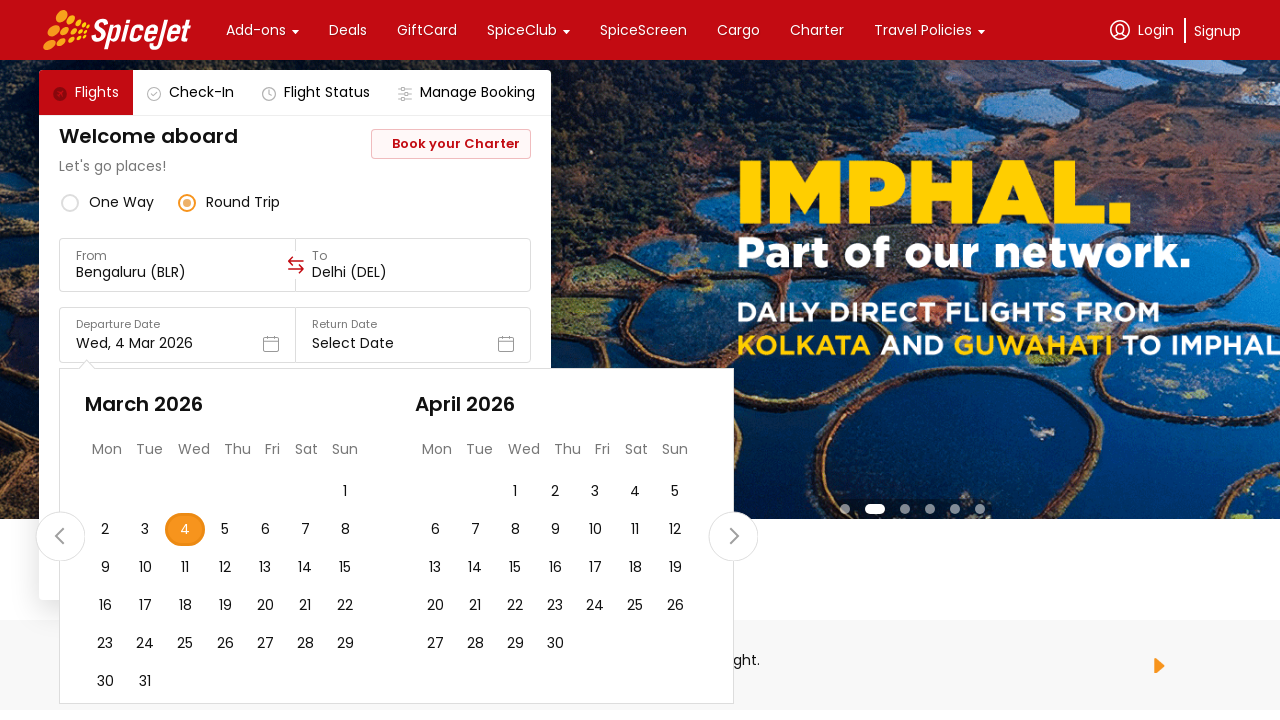

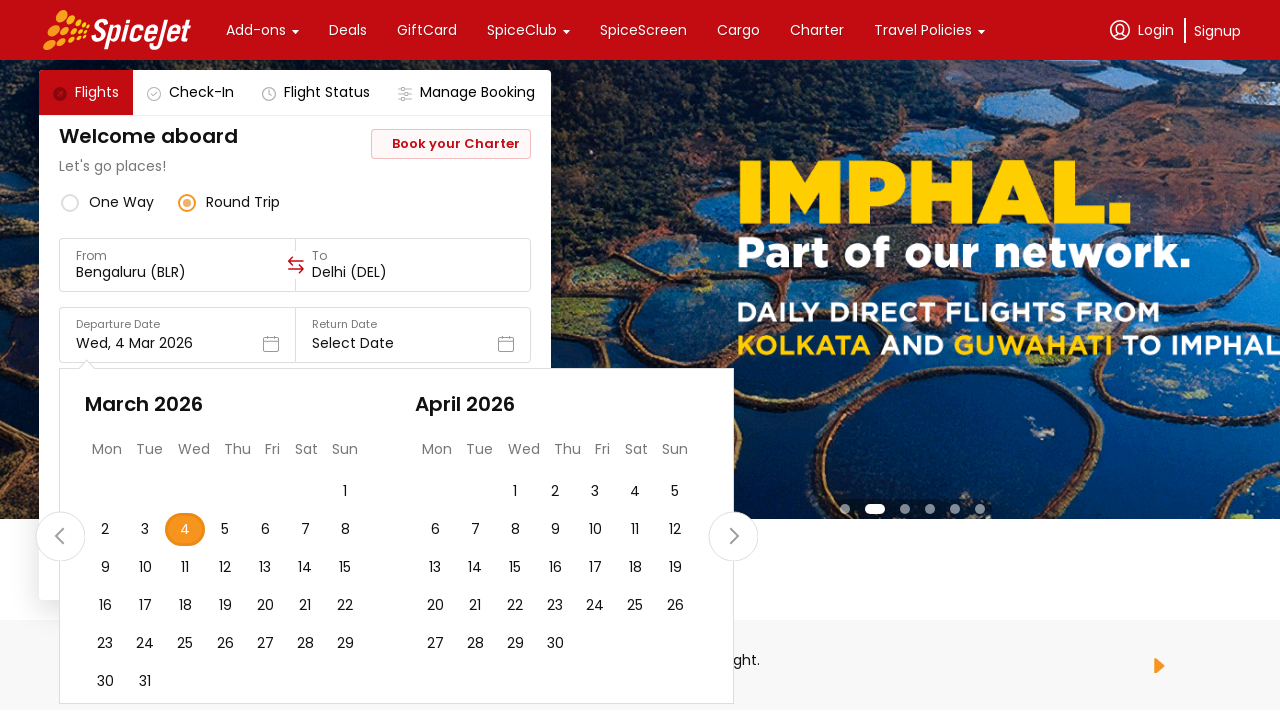